Fills out a practice registration form on DemoQA including personal details (name, email, gender, phone), date of birth selection, hobbies checkbox, current address, and state/city dropdowns.

Starting URL: https://demoqa.com/automation-practice-form

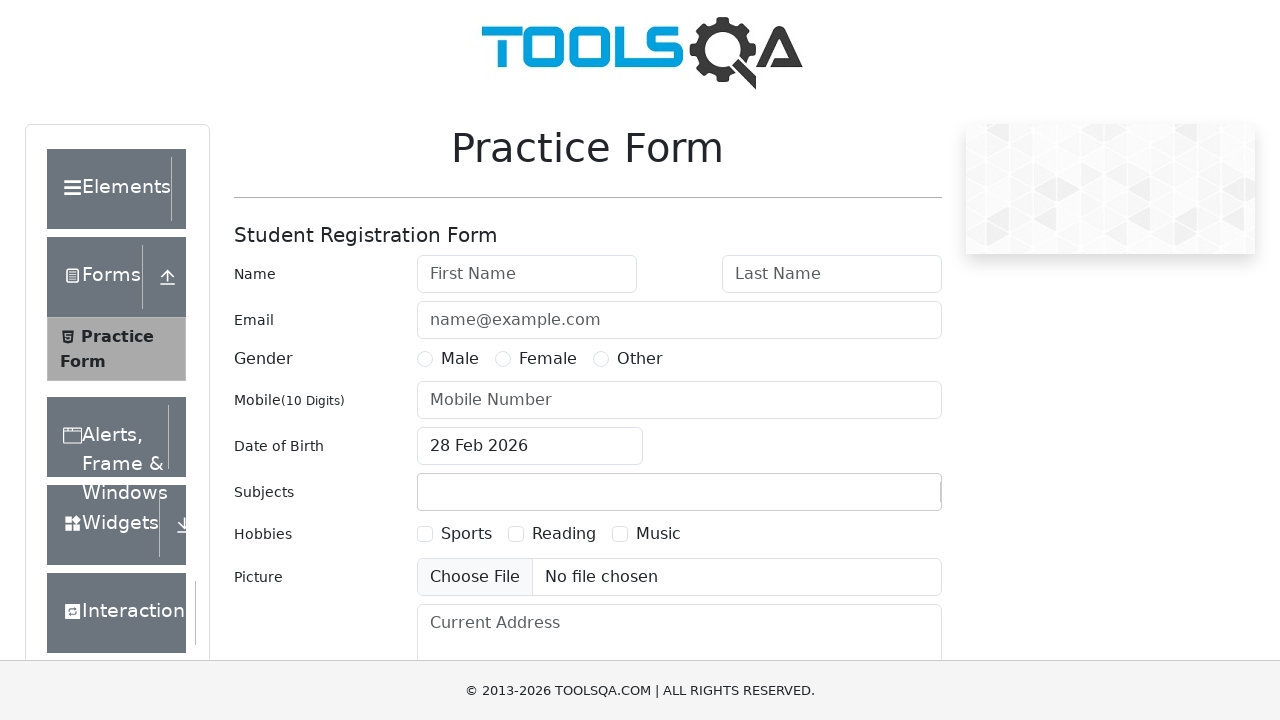

Filled first name field with 'Ajay' on #firstName
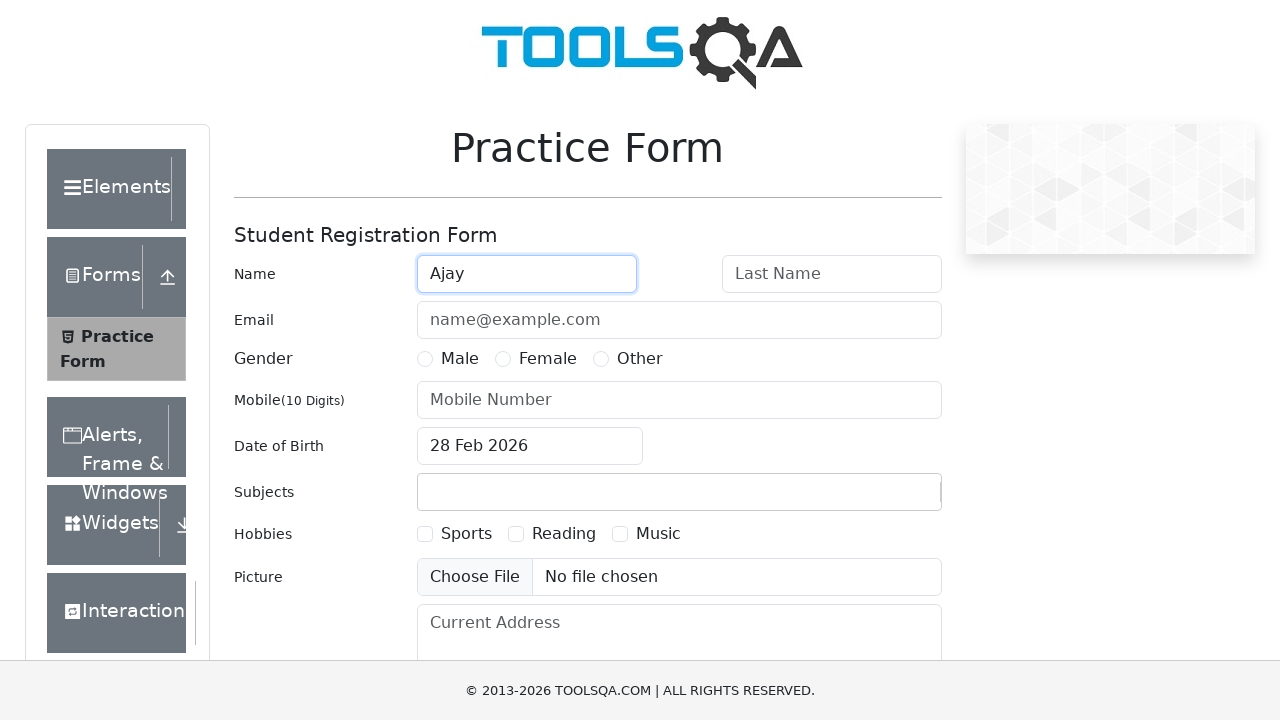

Filled last name field with 'Kumar' on #lastName
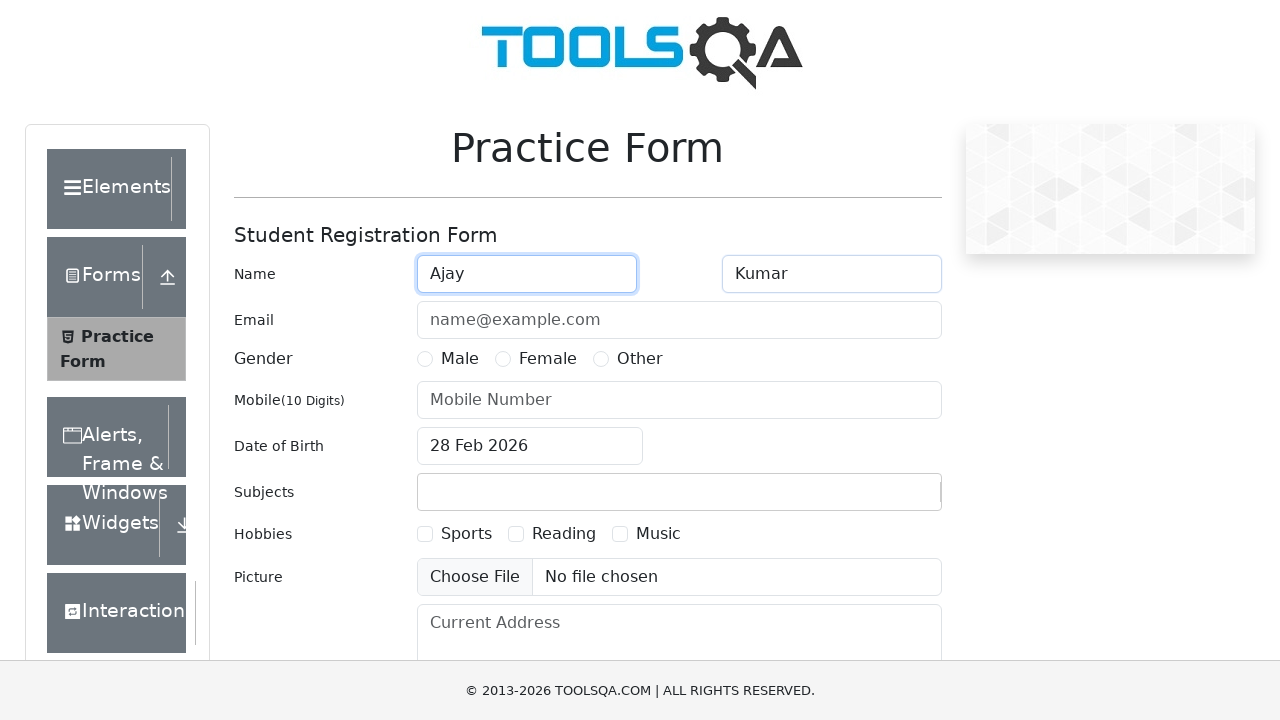

Filled email field with 'ajay.kumar@example.com' on #userEmail
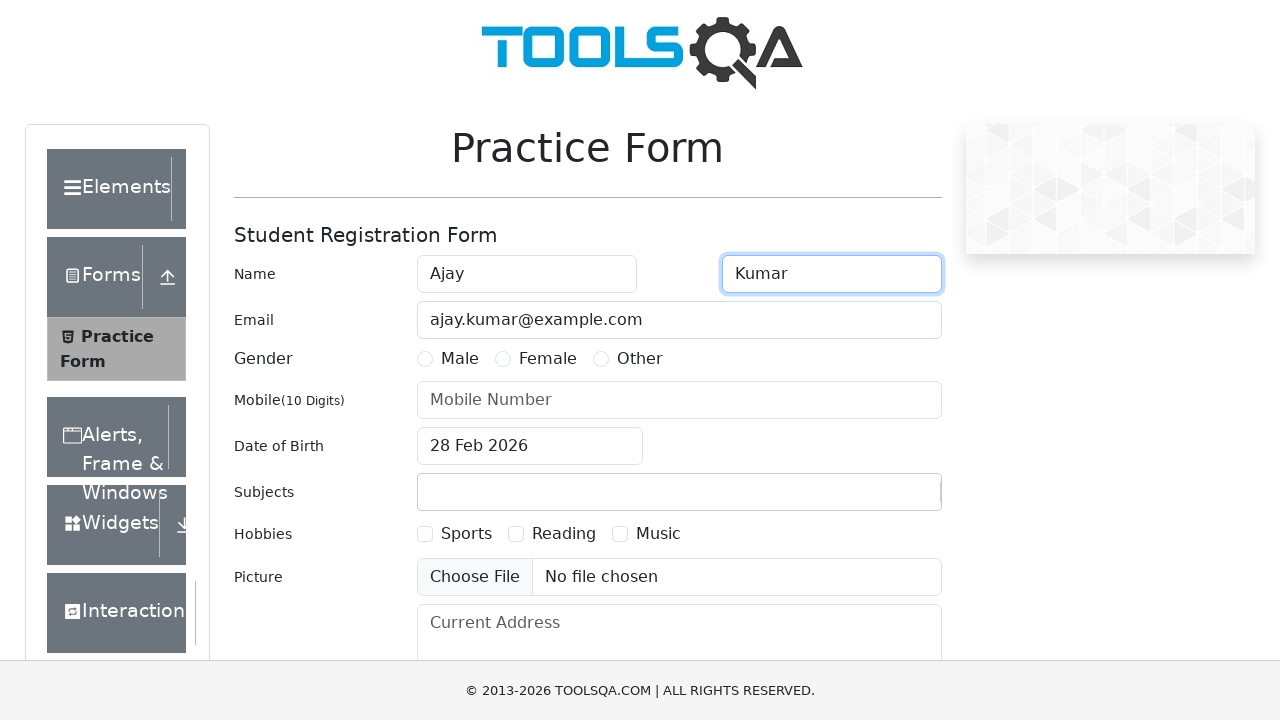

Selected 'Male' gender option at (460, 359) on label:has-text('Male')
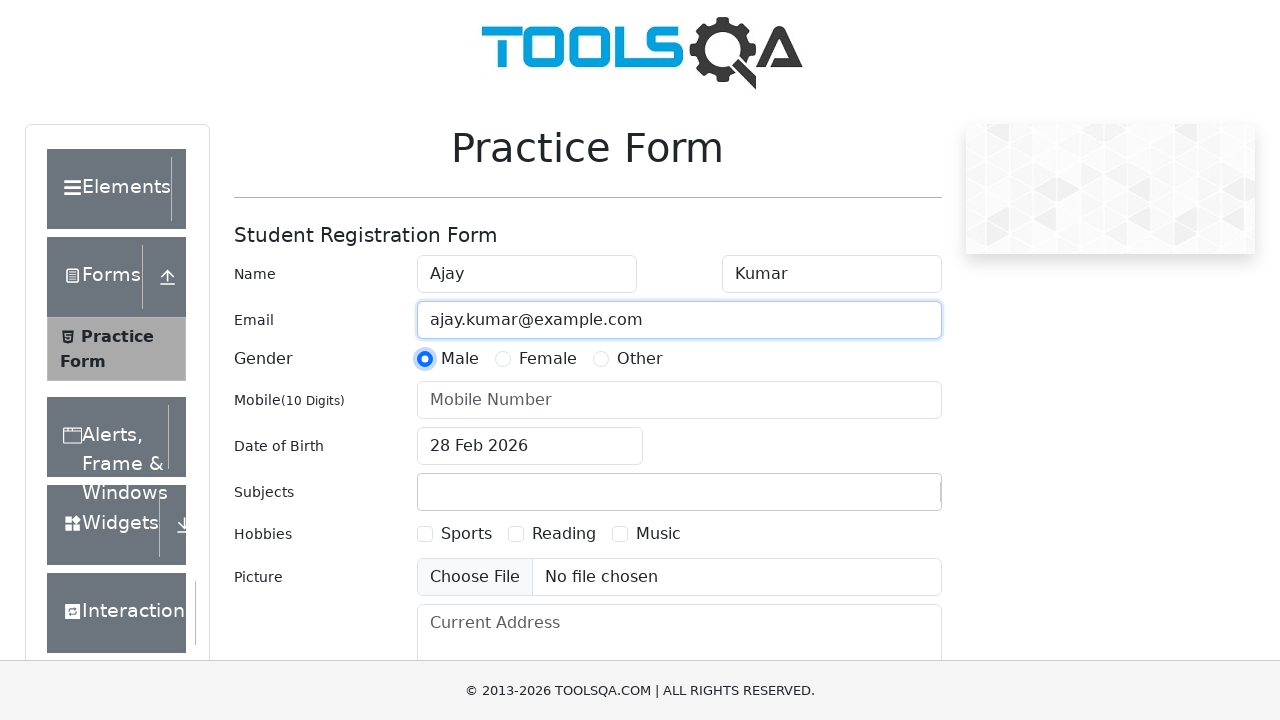

Filled phone number field with '9876543211' on #userNumber
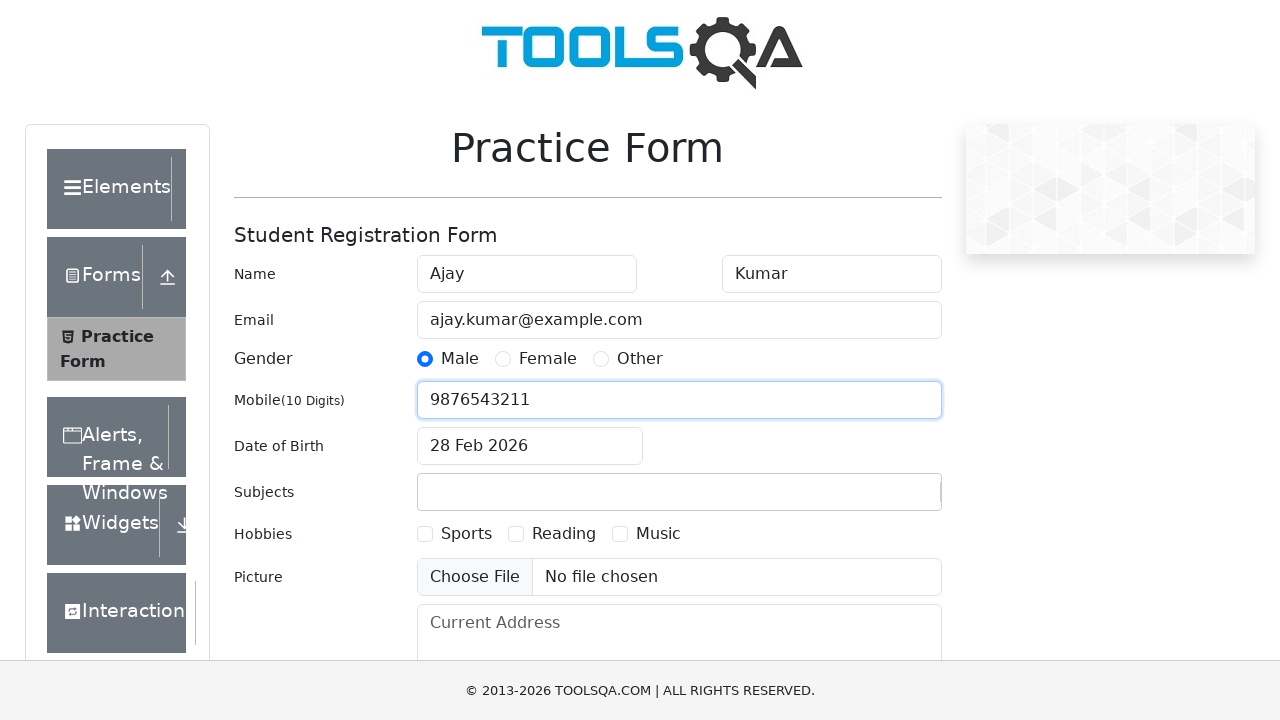

Clicked date of birth input to open calendar at (530, 446) on #dateOfBirthInput
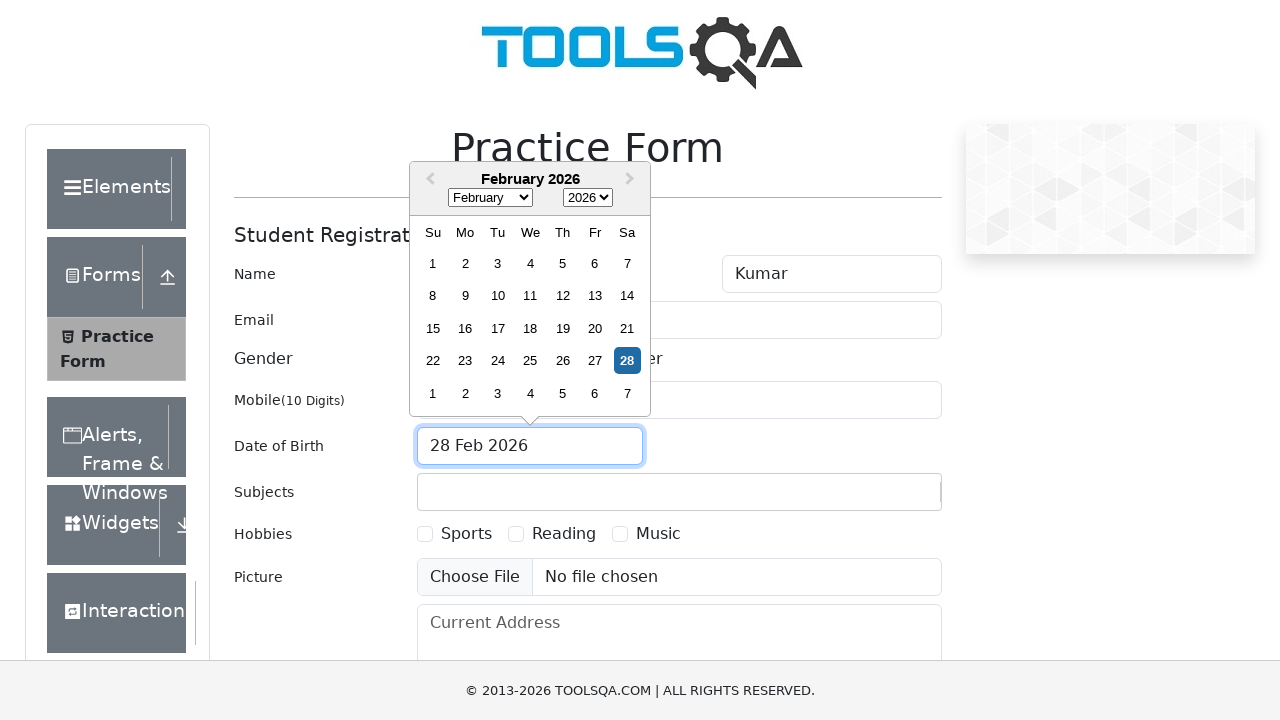

Selected 'July' from month dropdown on .react-datepicker__month-select
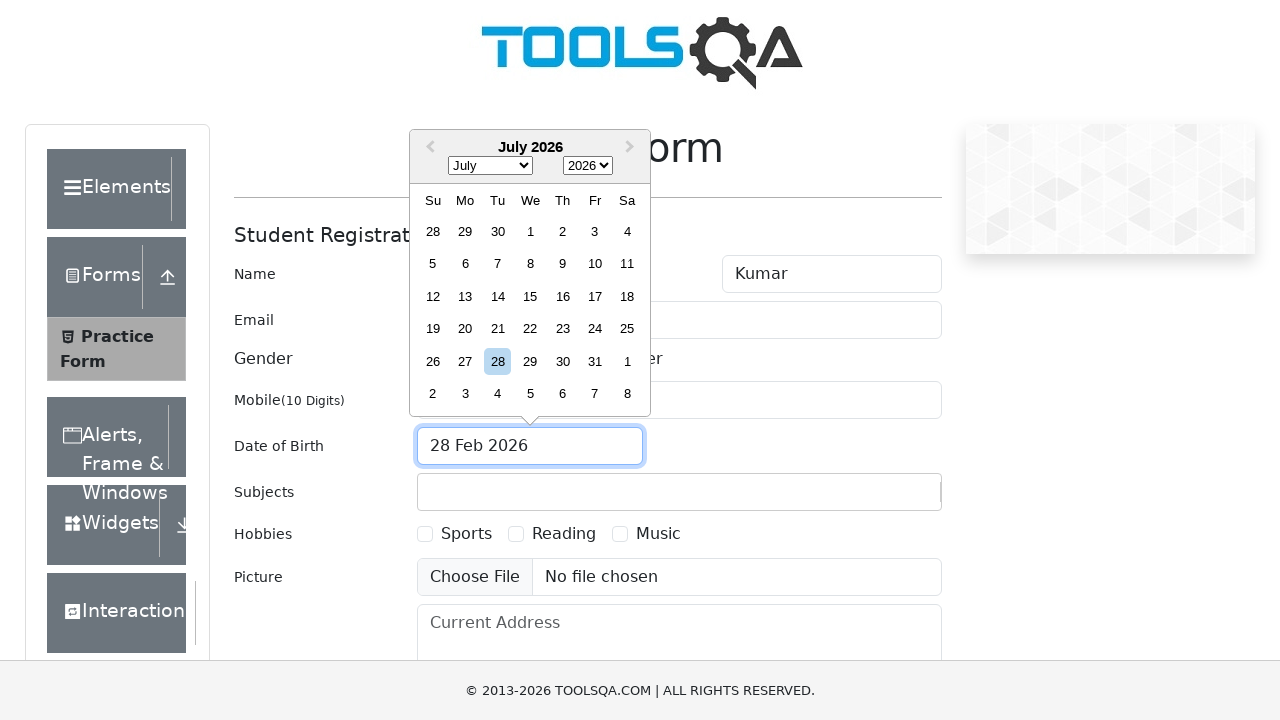

Selected '1998' from year dropdown on .react-datepicker__year-select
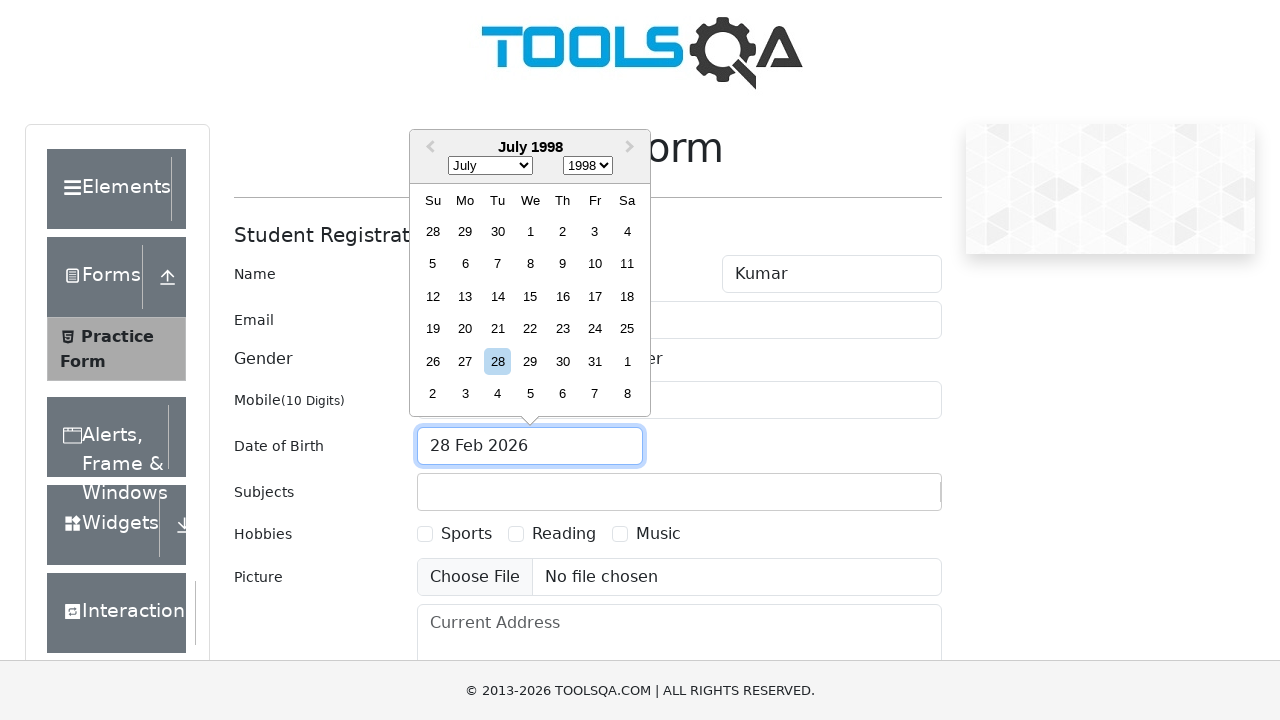

Selected day 17 from calendar at (595, 296) on .react-datepicker__day--017:not(.react-datepicker__day--outside-month)
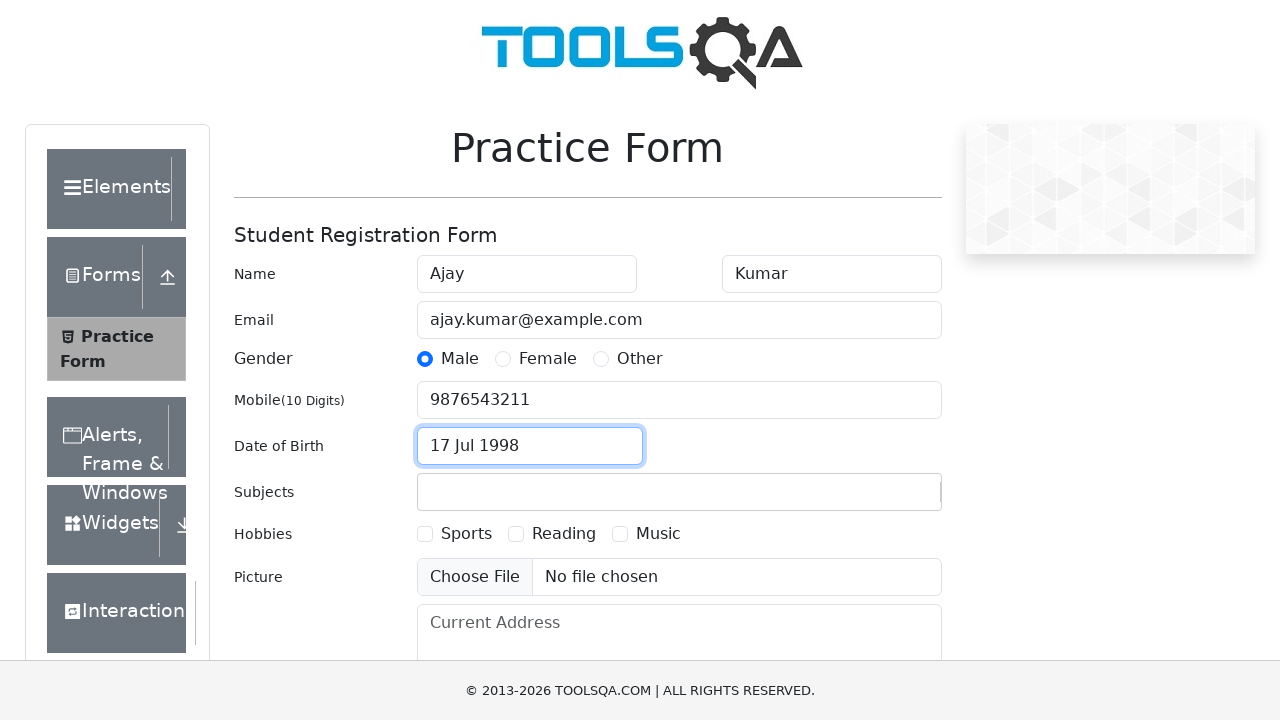

Selected 'Sports' hobby checkbox at (466, 534) on label:has-text('Sports')
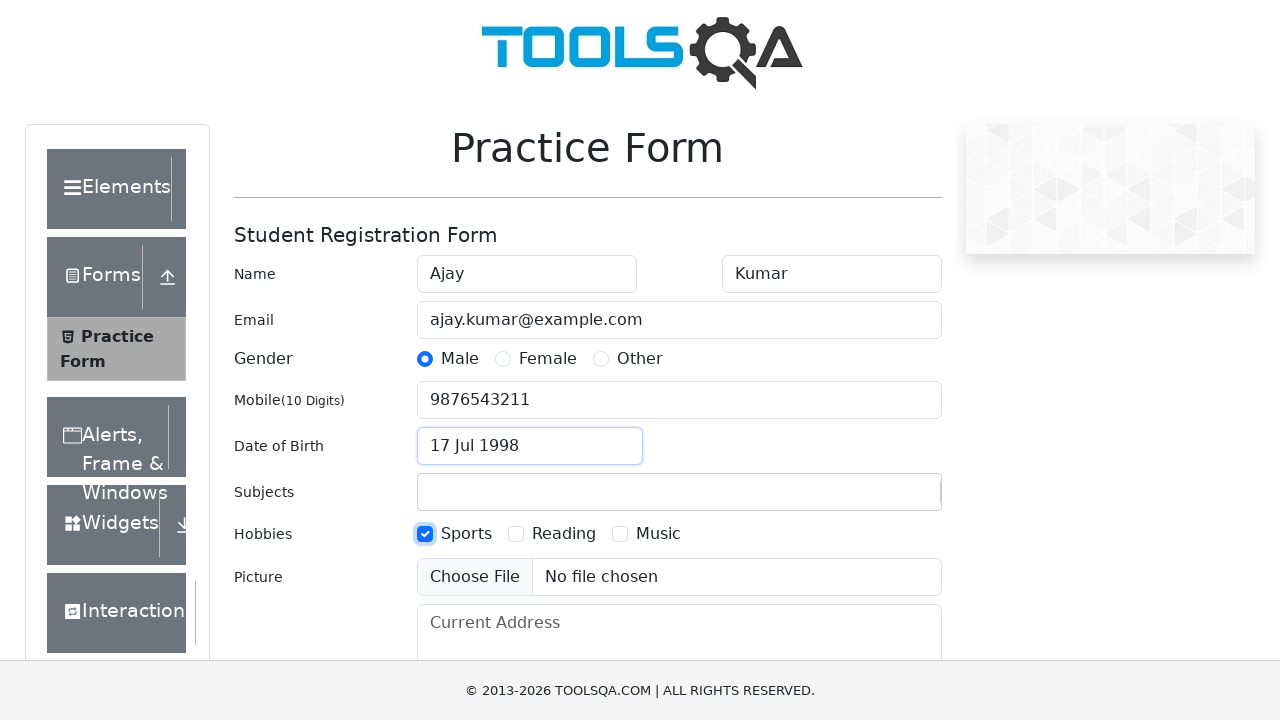

Filled current address field with '123 Test Street, Sample City' on #currentAddress
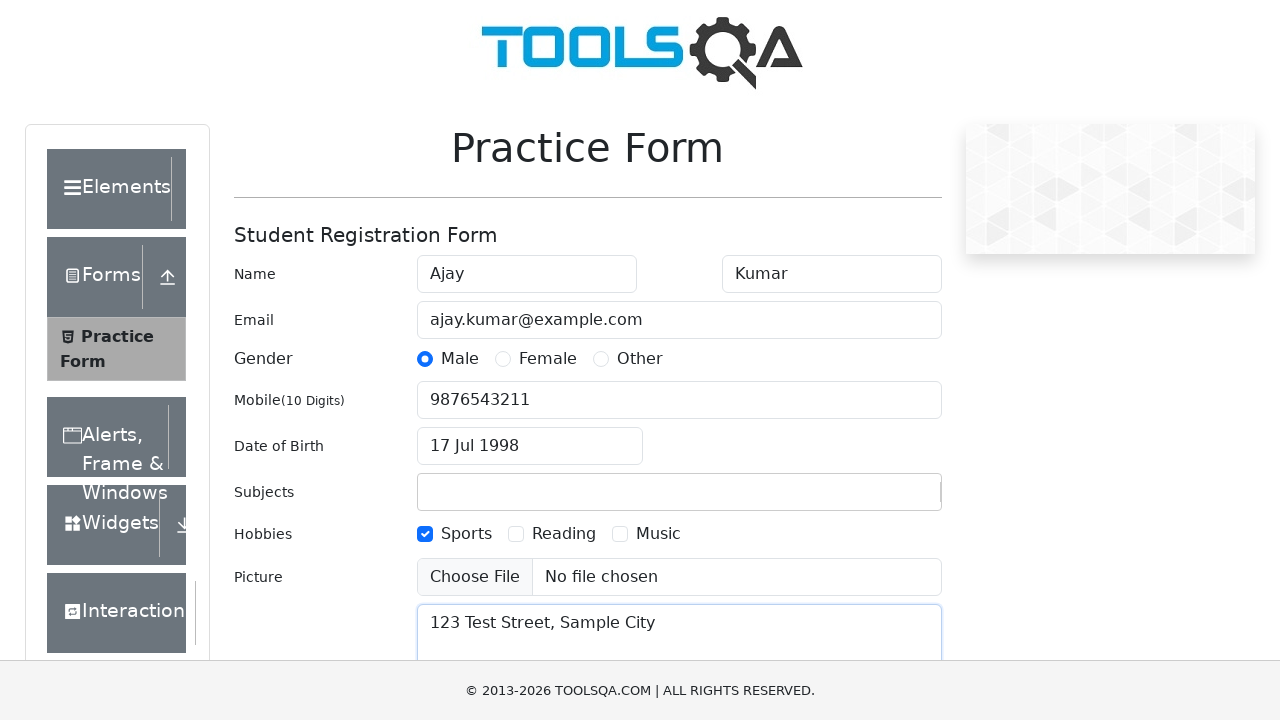

Scrolled down 300 pixels to reveal state dropdown
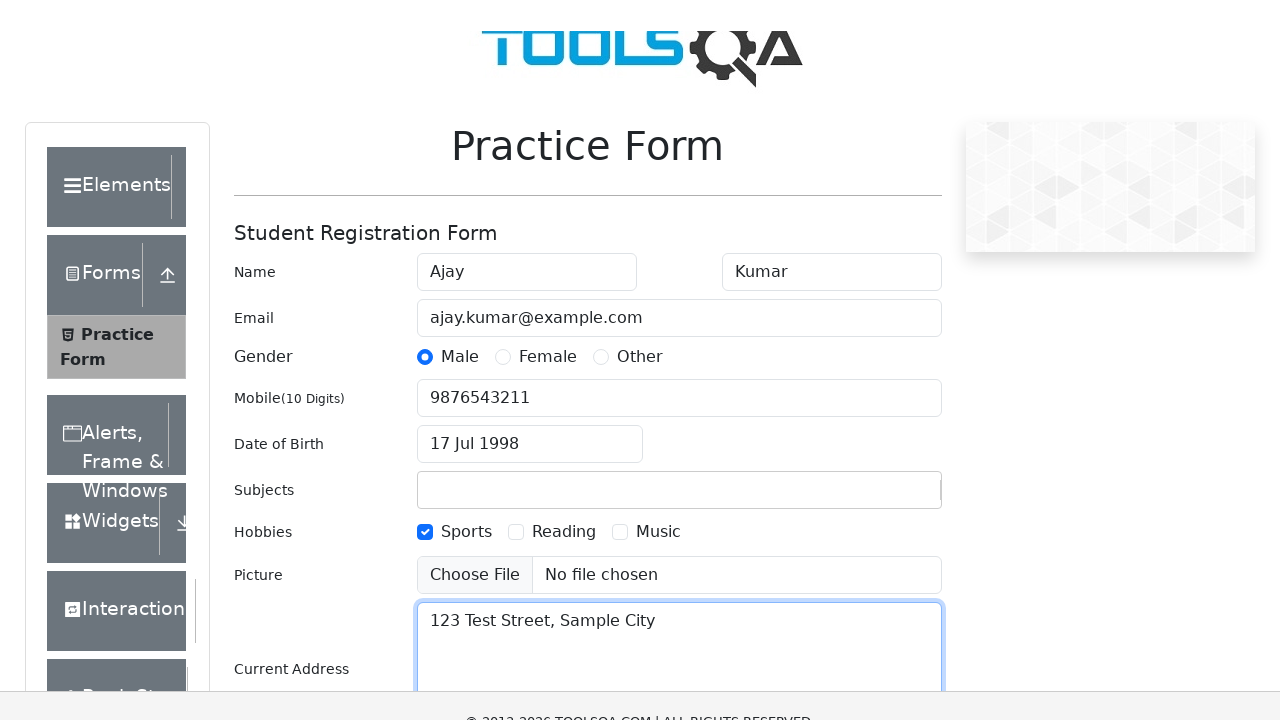

Clicked state dropdown to open options at (640, 360) on div:has-text('Select State') >> nth=0
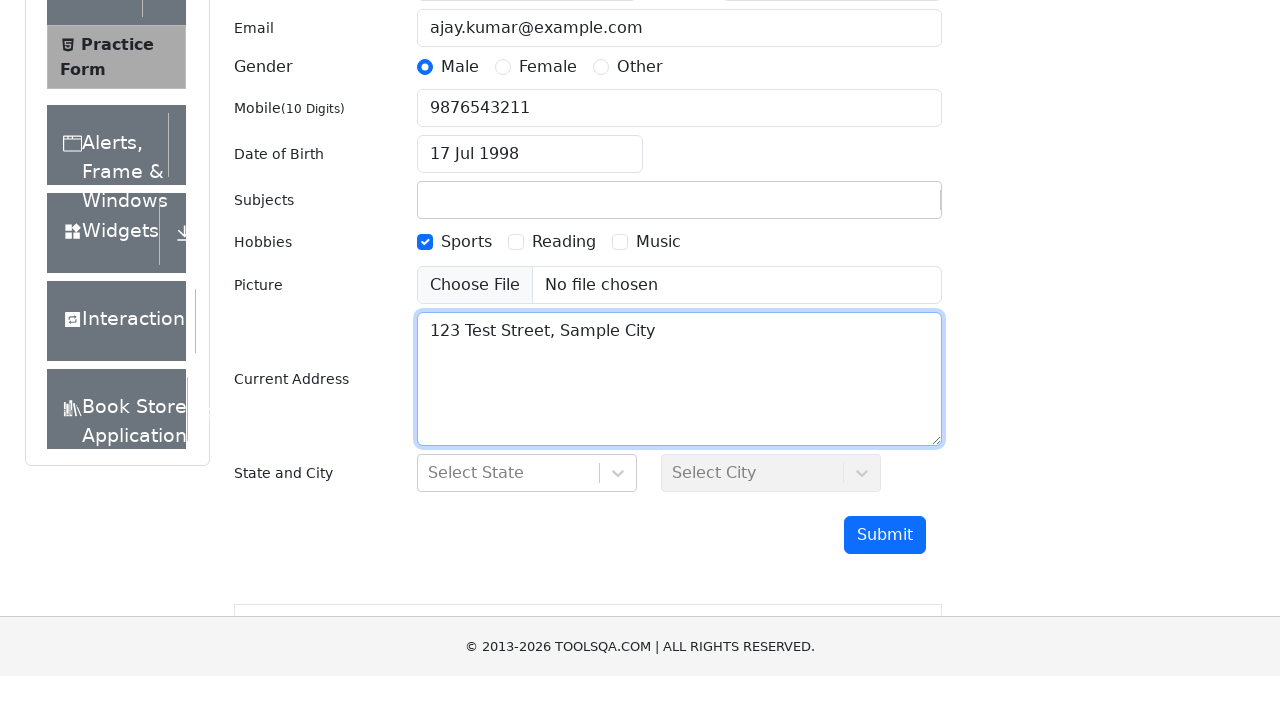

Waited 500ms for state dropdown to fully load
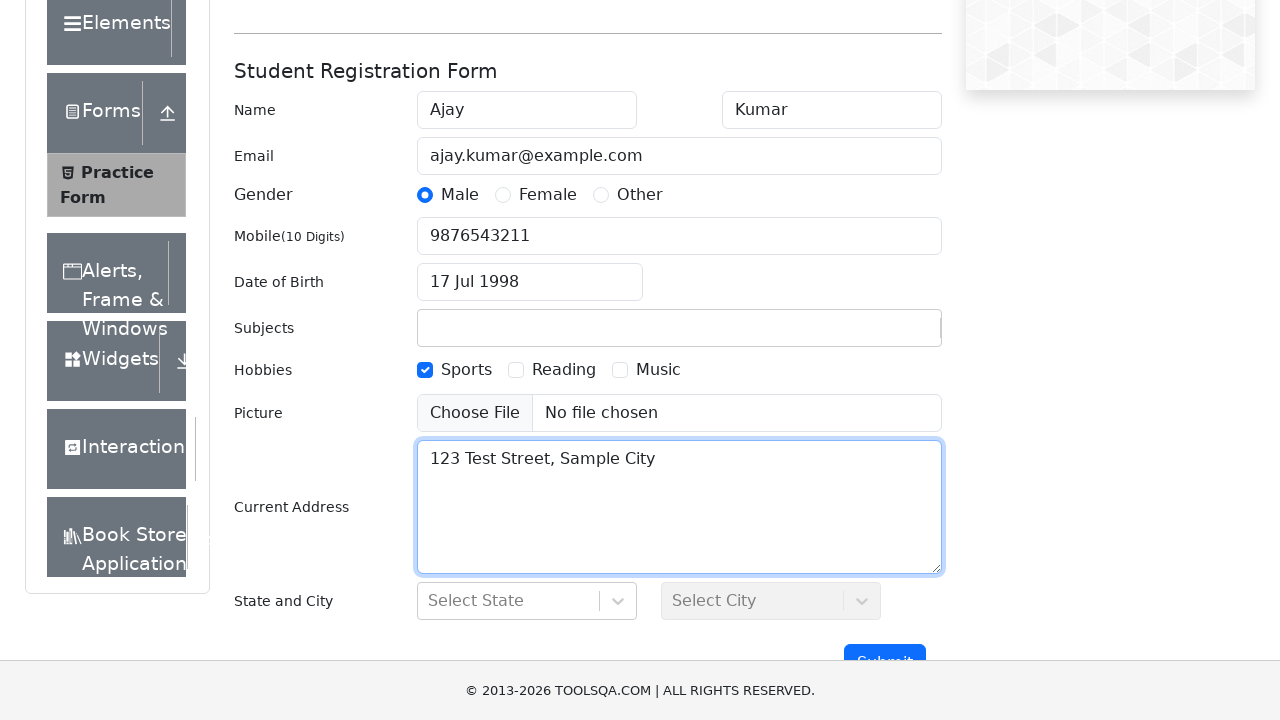

Pressed down arrow once in state dropdown
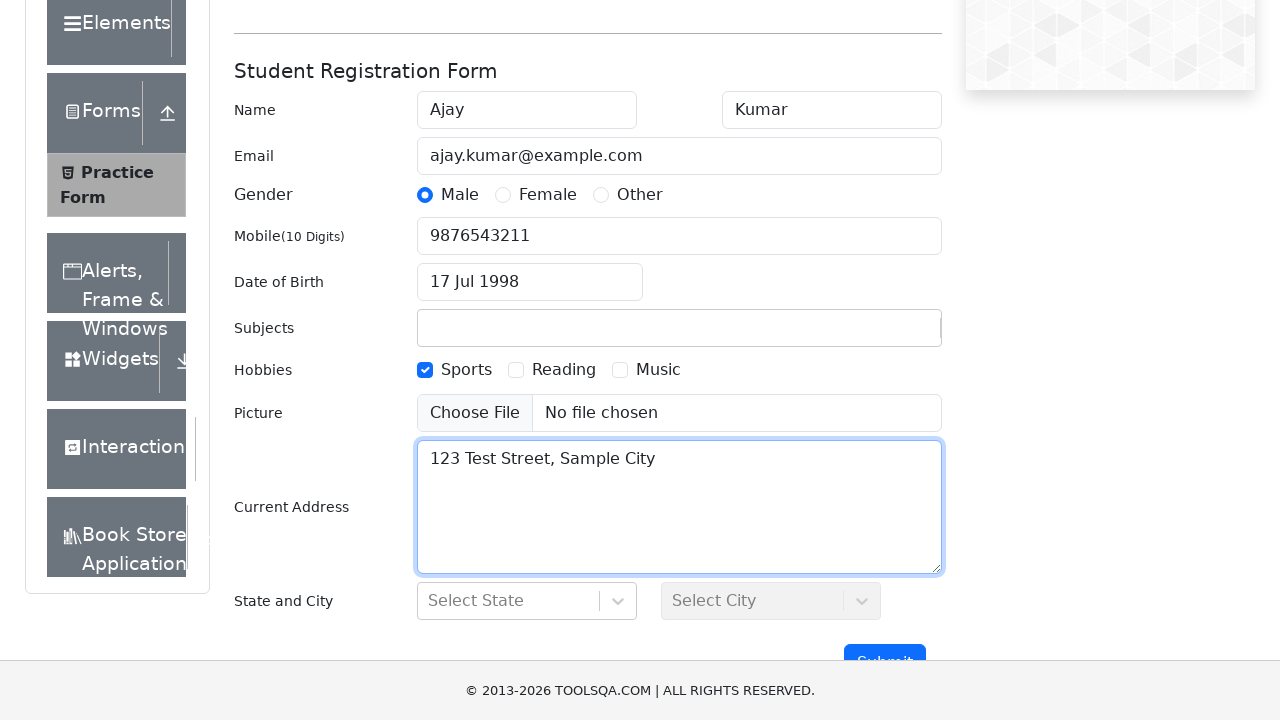

Pressed down arrow twice in state dropdown
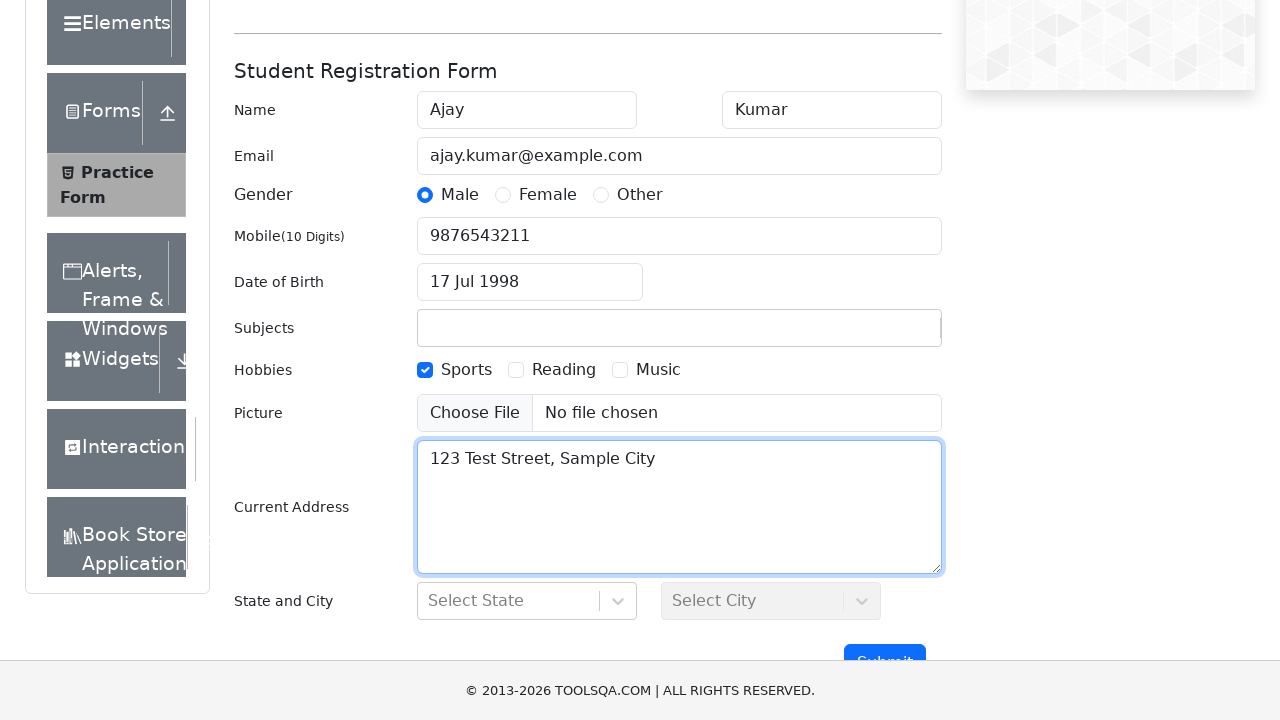

Pressed Enter to confirm state selection
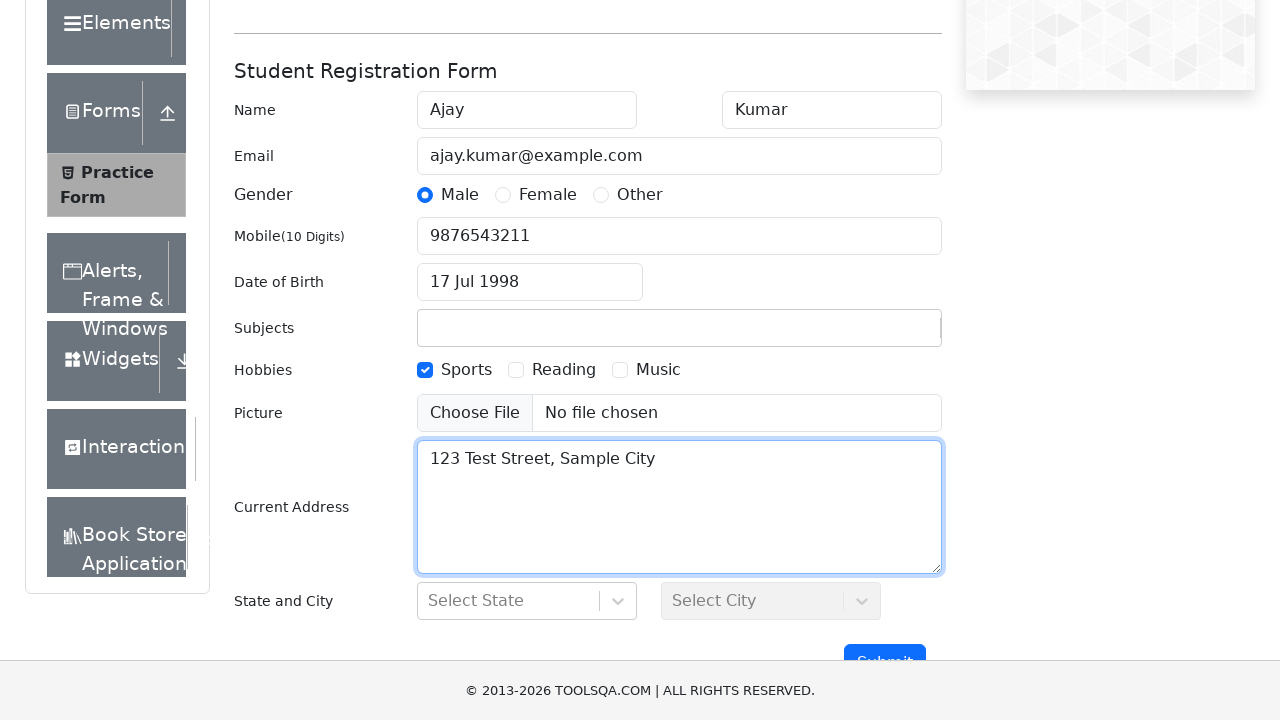

Clicked city dropdown to open options at (640, 360) on div:has-text('Select City') >> nth=0
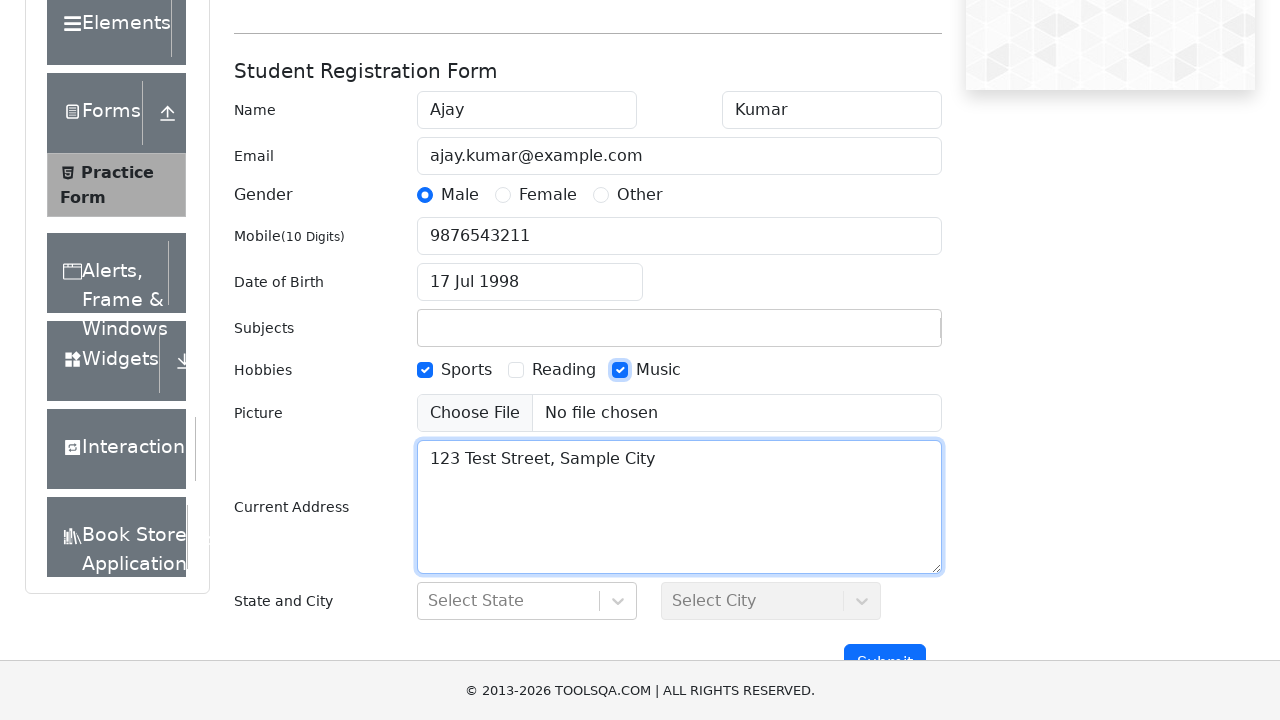

Waited 500ms for city dropdown to fully load
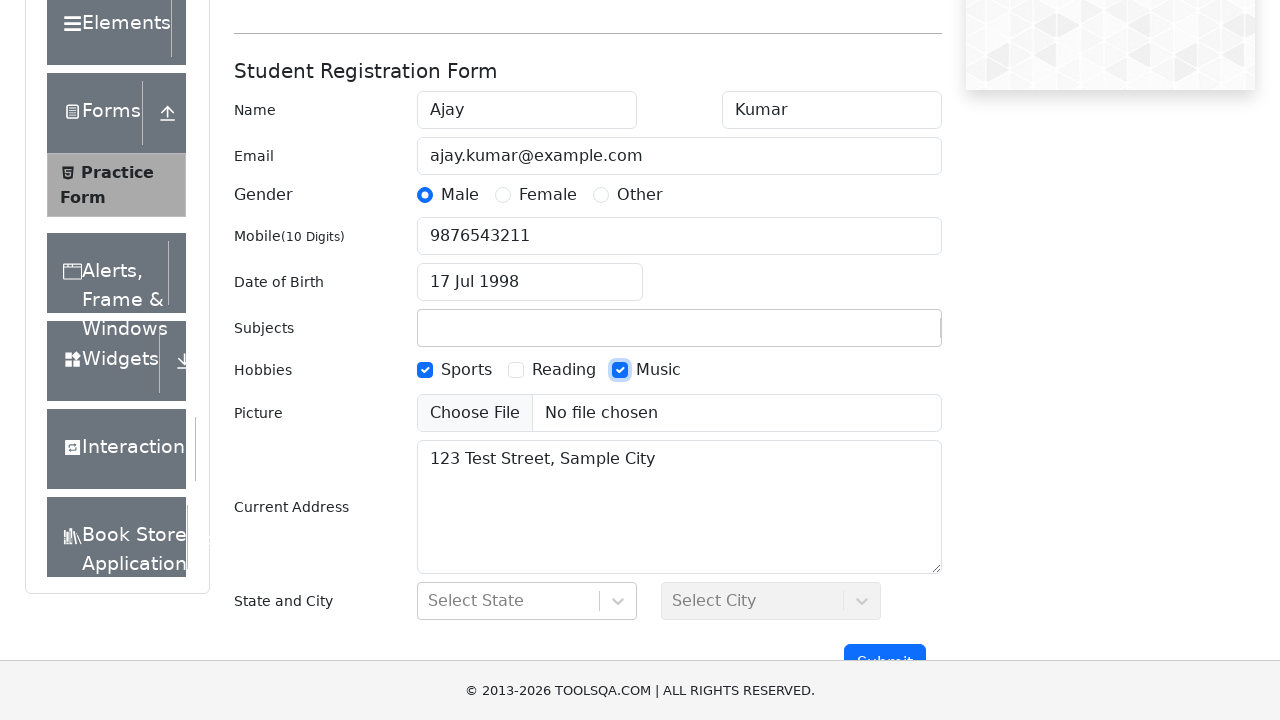

Pressed down arrow in city dropdown
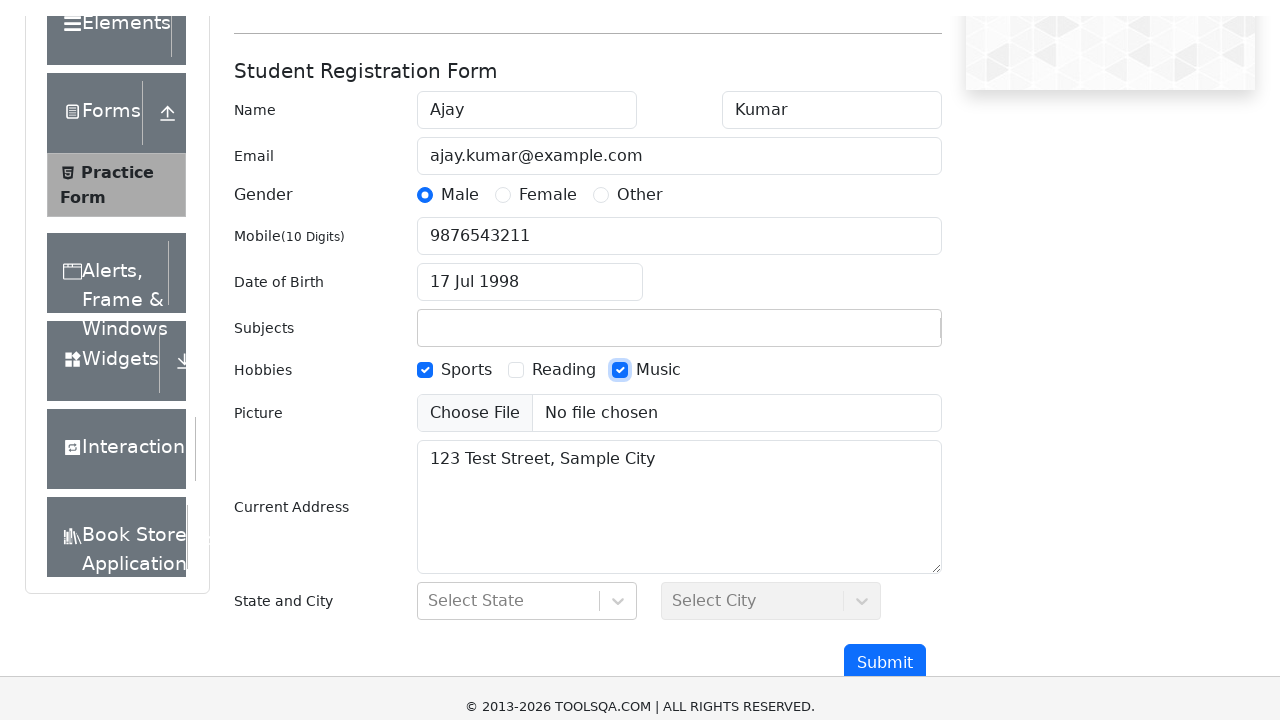

Pressed Enter to confirm city selection
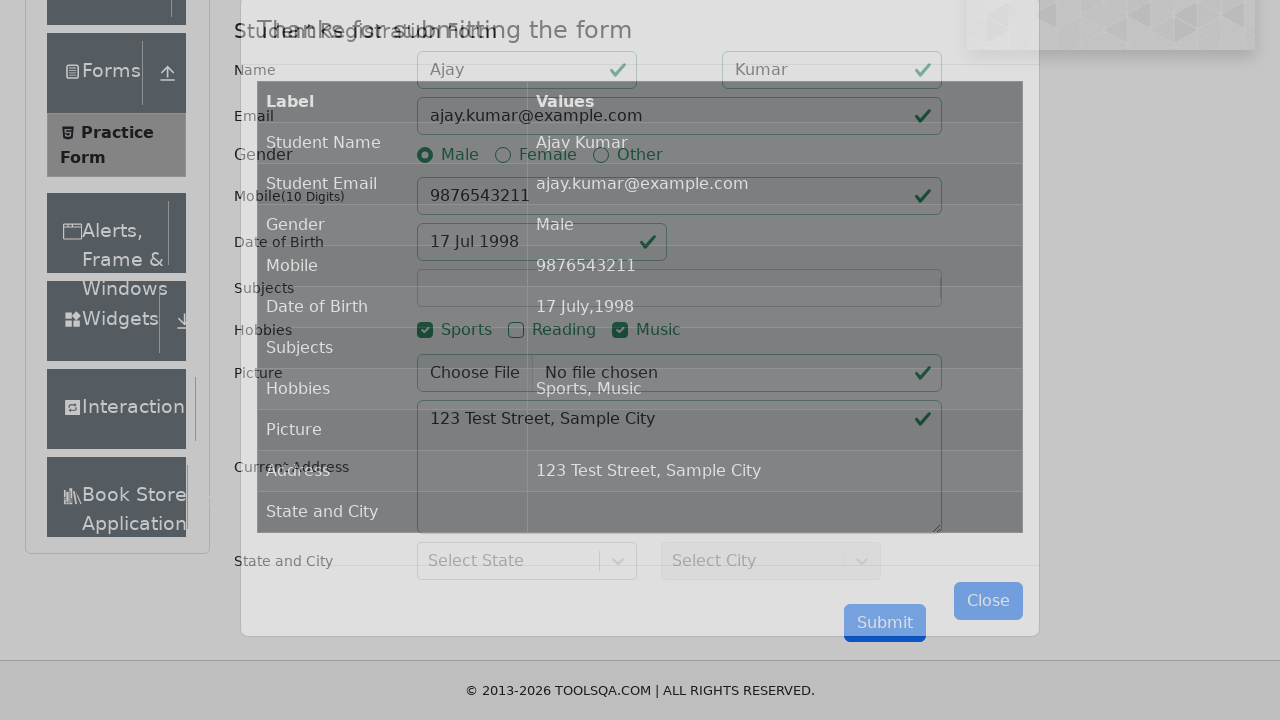

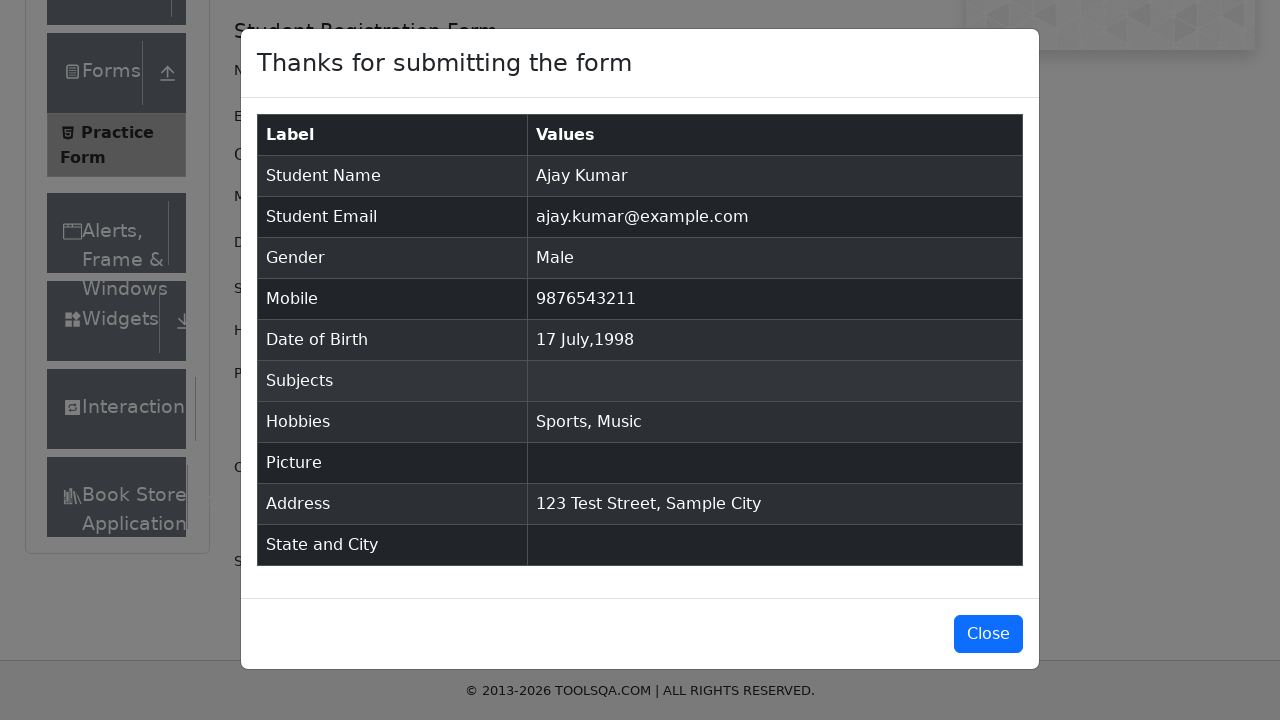